Tests that unauthenticated users are blocked from accessing protected pages (inventory, inventory-item, cart) and see appropriate error messages that can be dismissed.

Starting URL: https://www.saucedemo.com/inventory.html

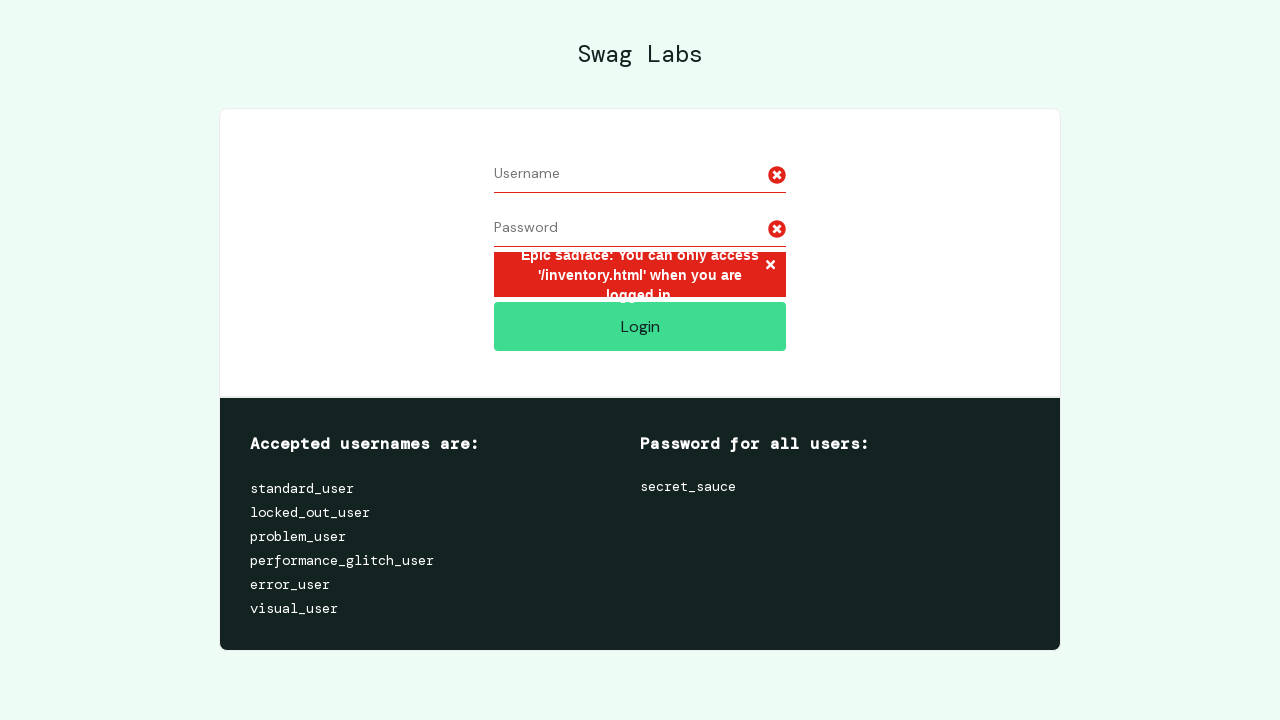

Error message selector loaded on inventory page
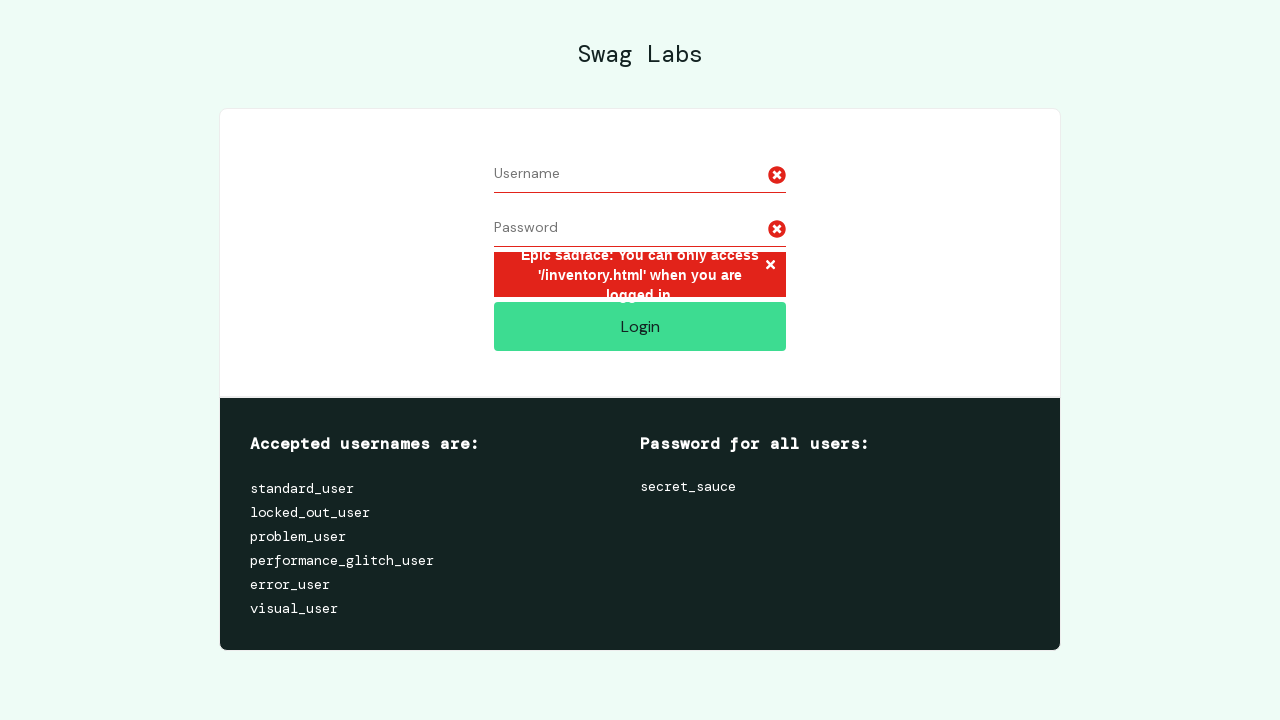

Retrieved error message text content
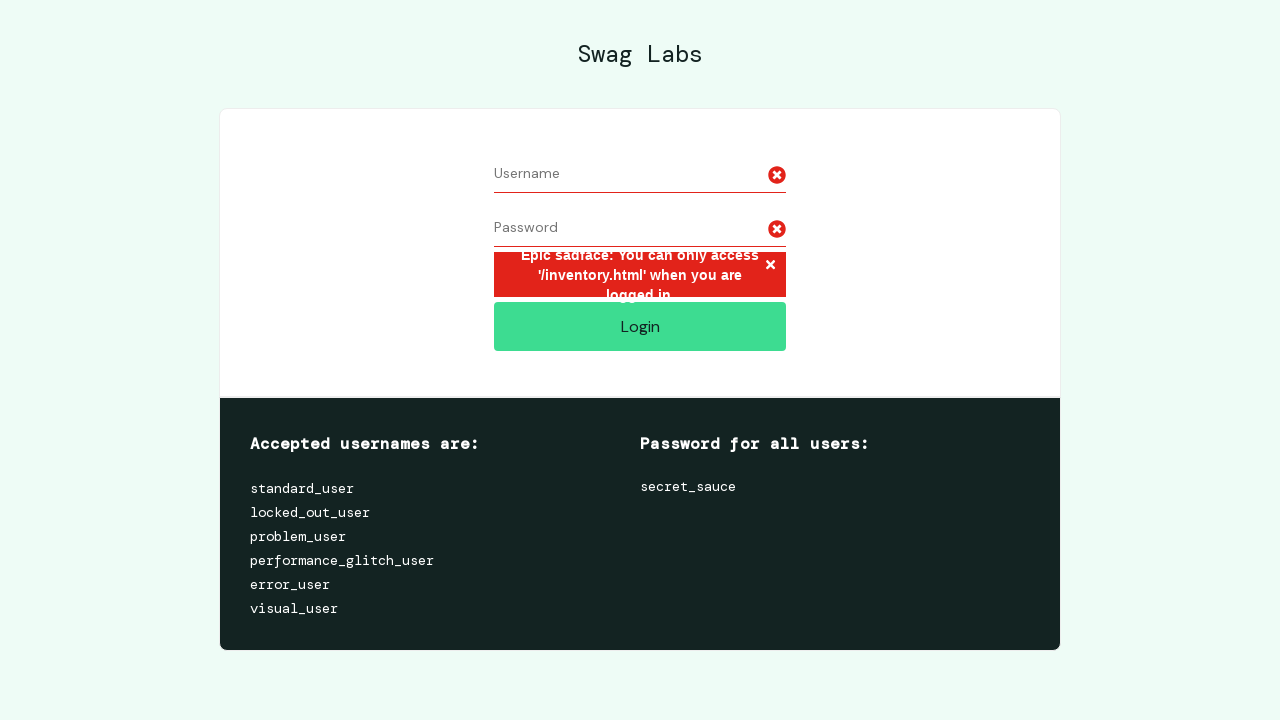

Verified error message contains expected text about inventory path or login requirement
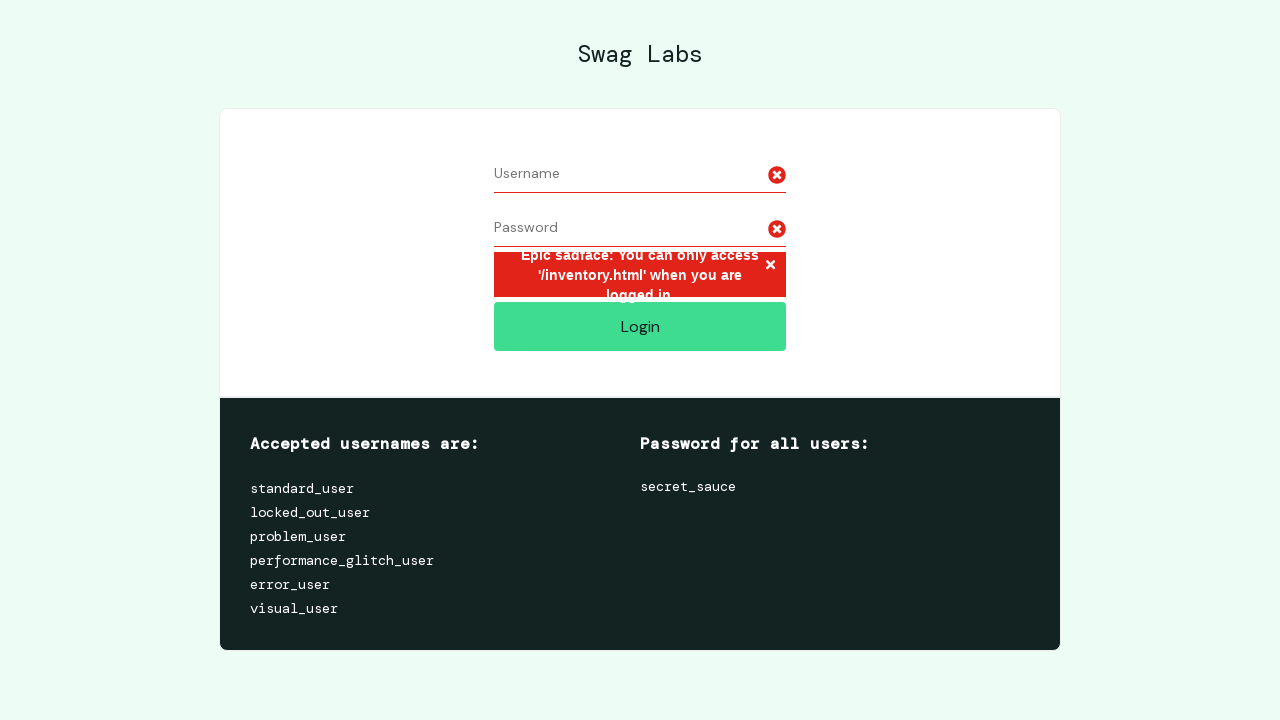

Navigated to inventory-item page without authentication
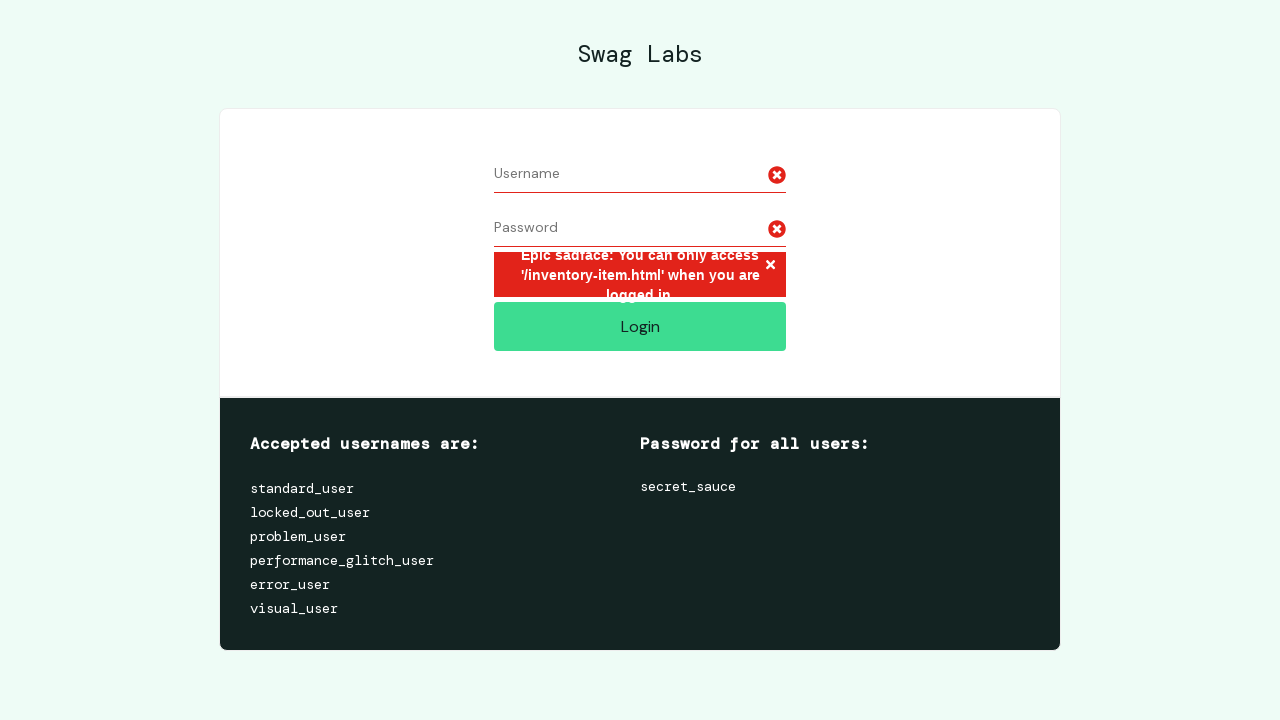

Error message appeared on inventory-item page
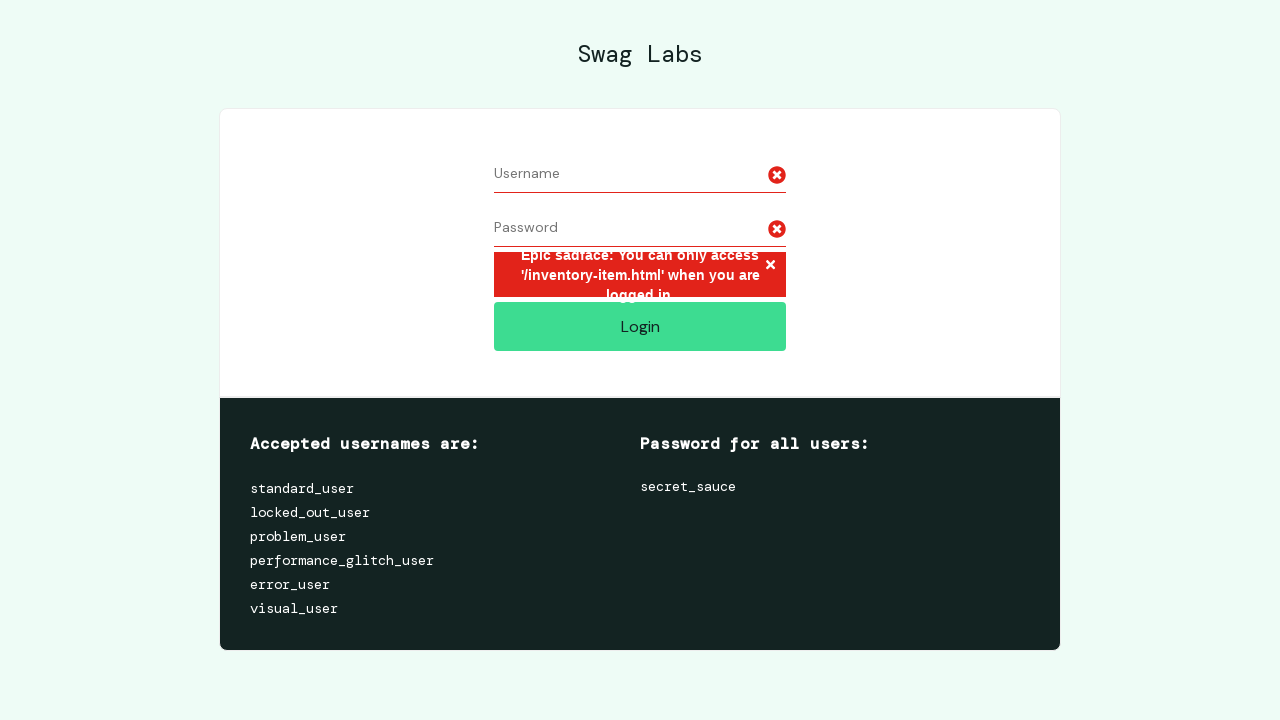

Navigated to cart page without authentication
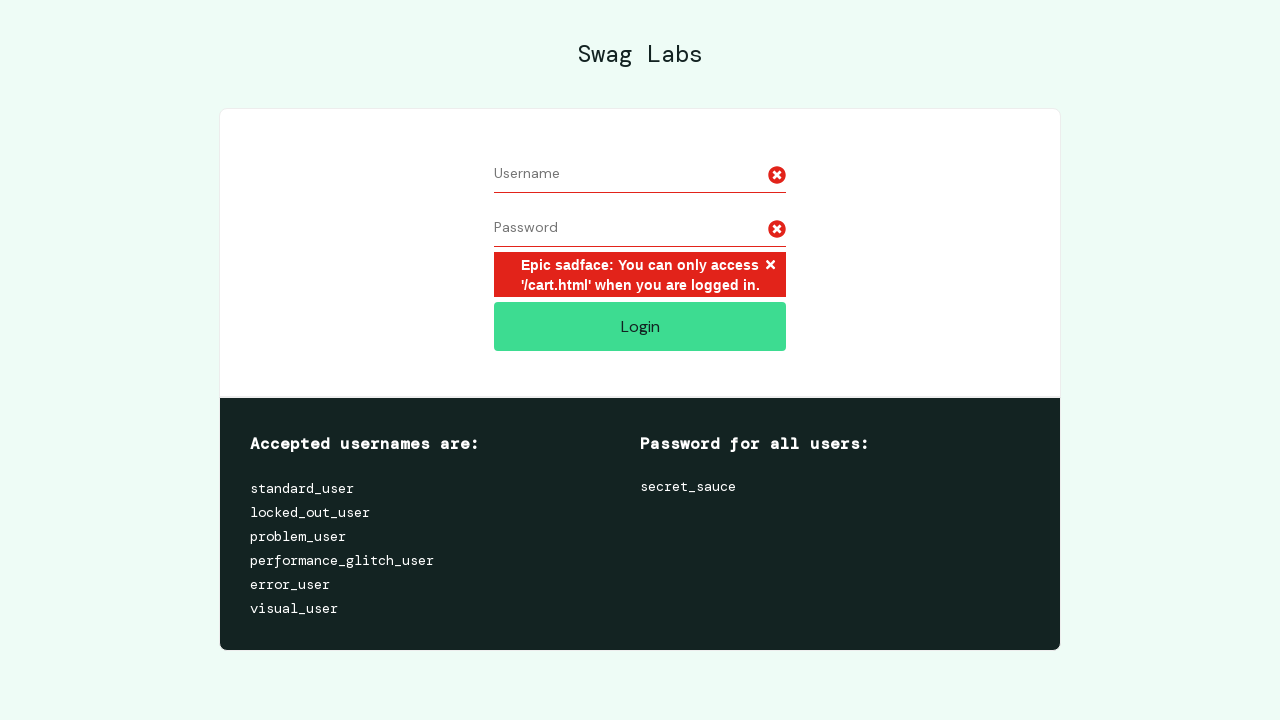

Error message appeared on cart page
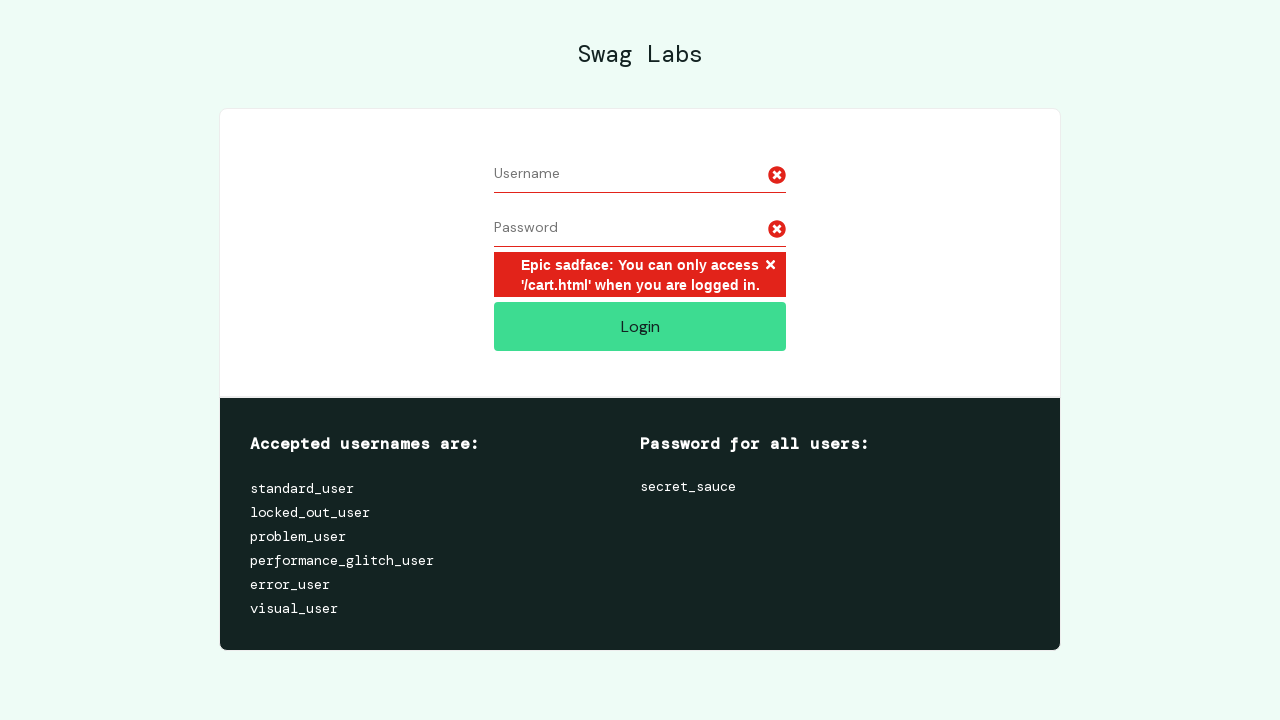

Clicked error message close button at (770, 266) on [data-test='error-button']
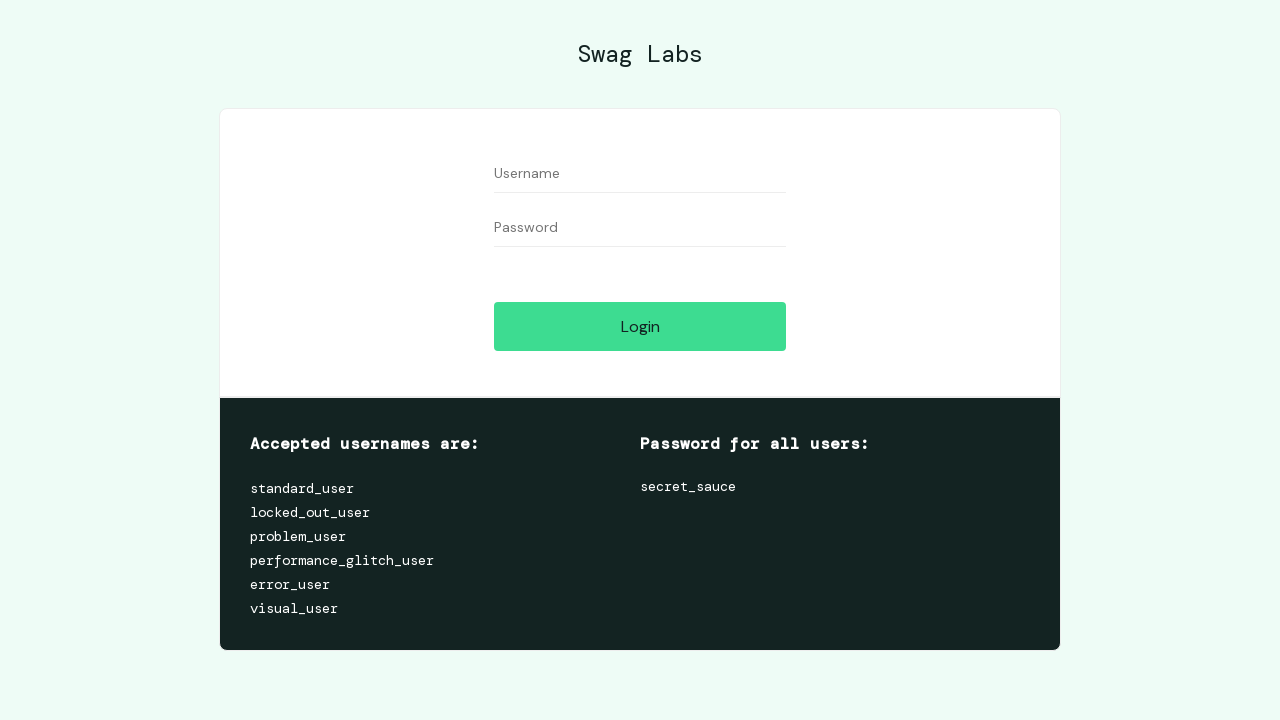

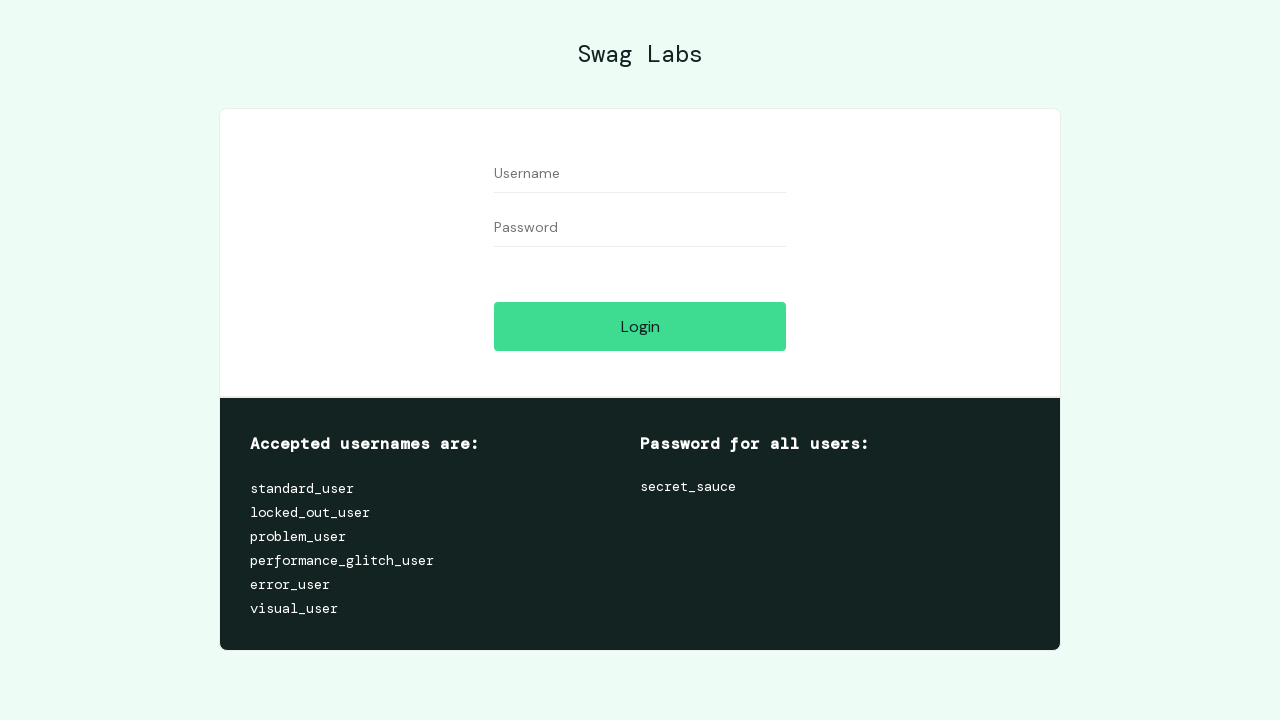